Tests the search functionality by searching for shoes and verifying the URL contains the search query

Starting URL: https://www.tatacliq.com

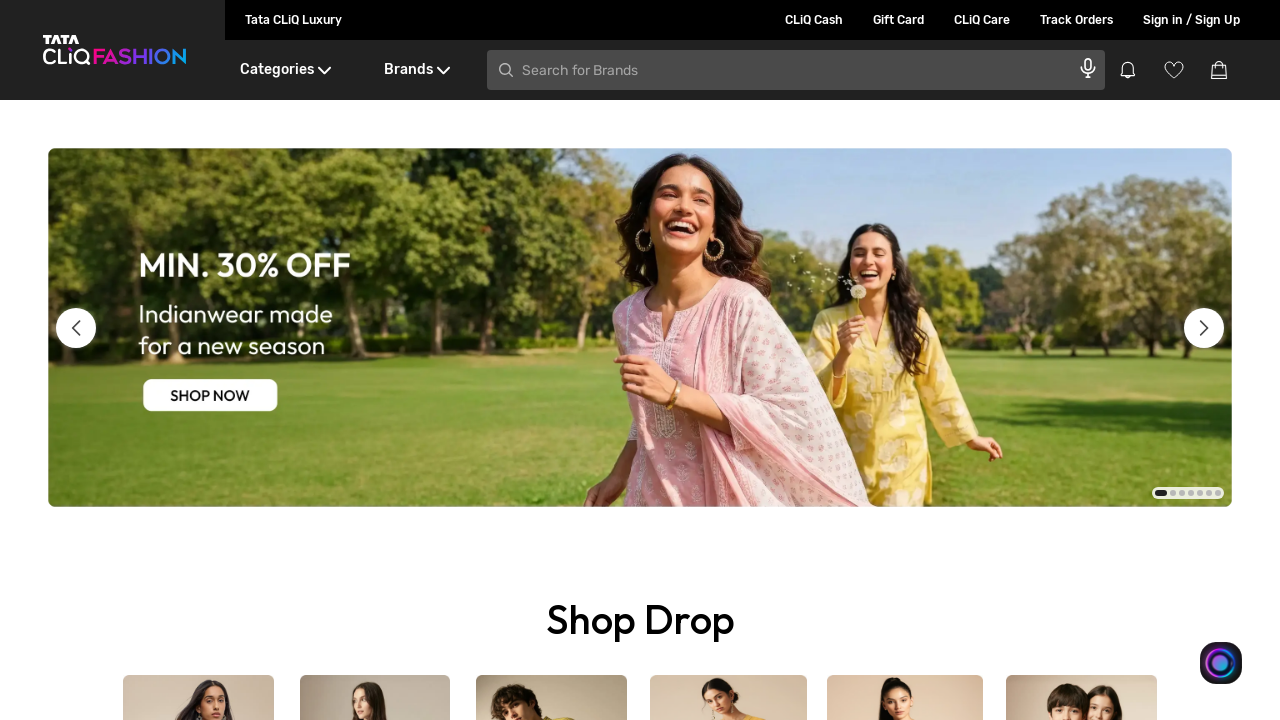

Filled search field with 'shoes for men' on input[type='search']
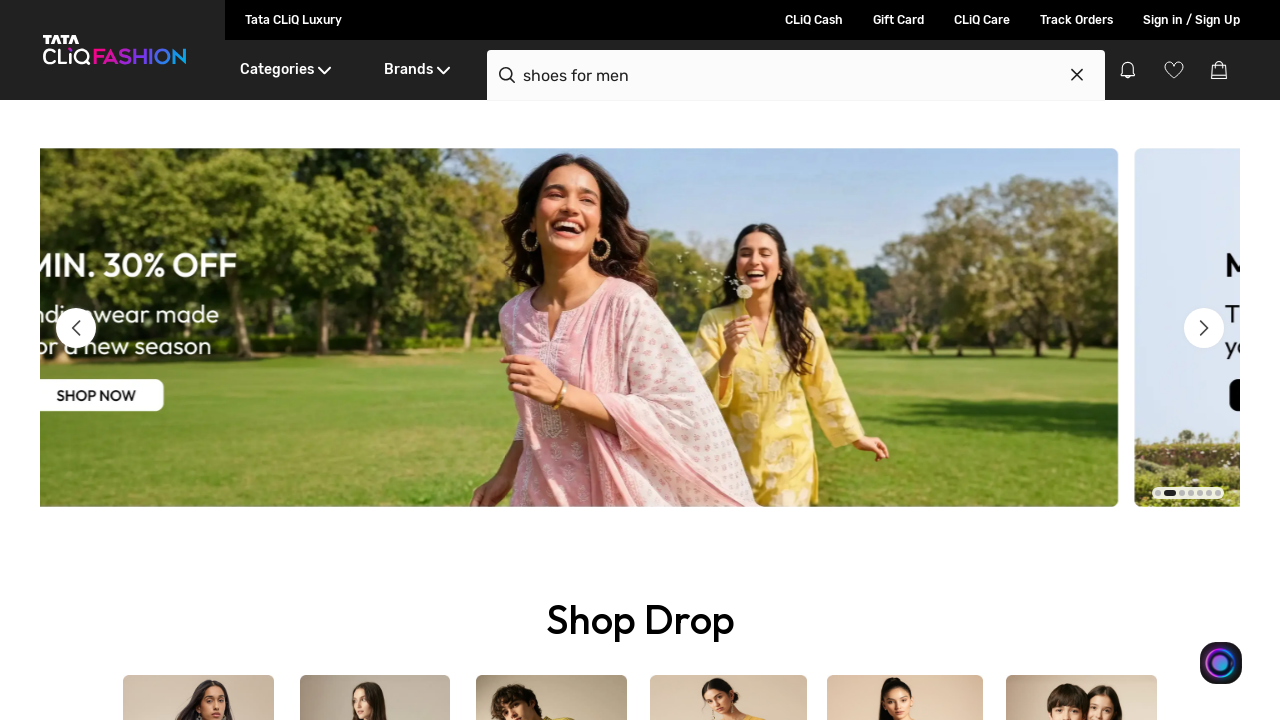

Pressed Enter to submit search query on input[type='search']
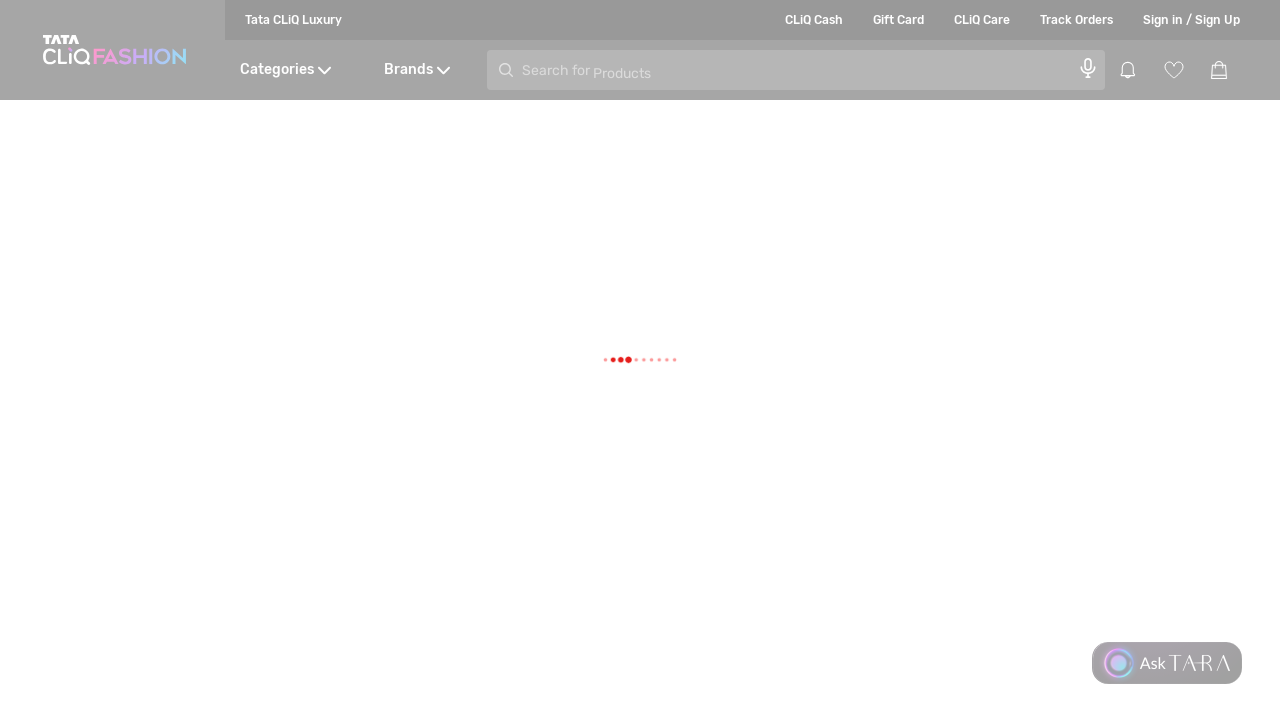

Search results loaded and URL verified to contain 'shoes for men' search query
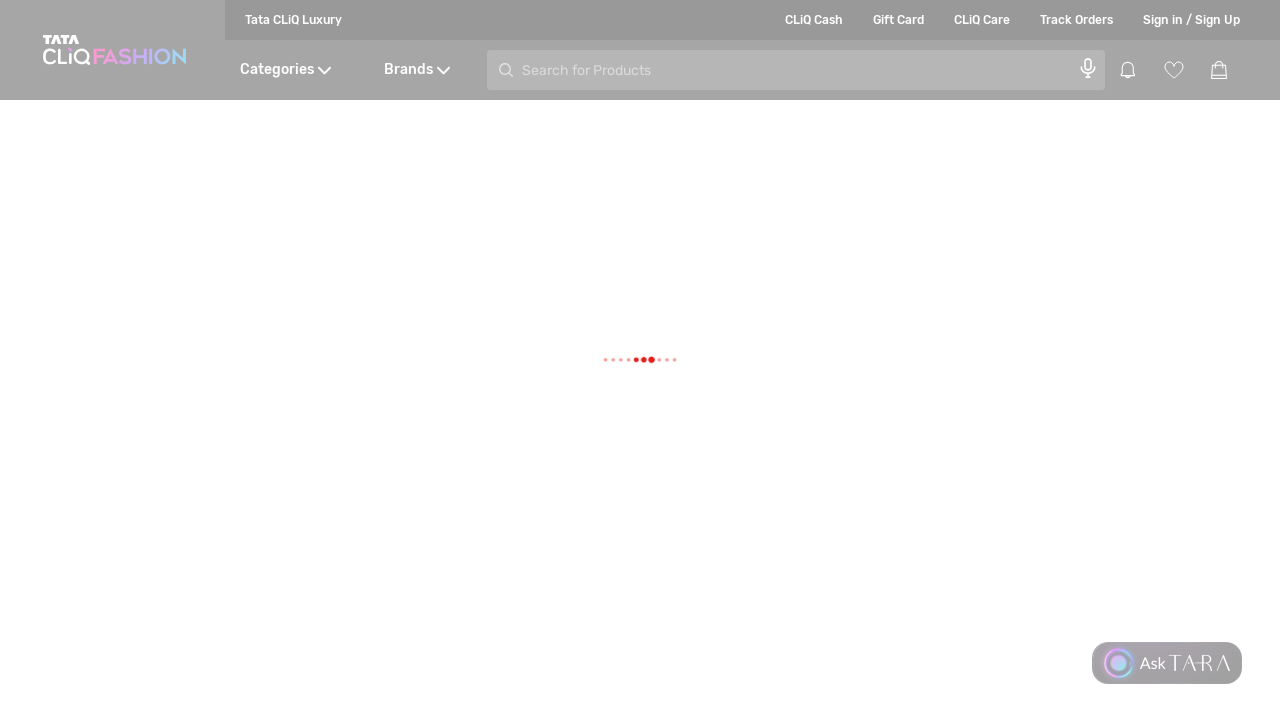

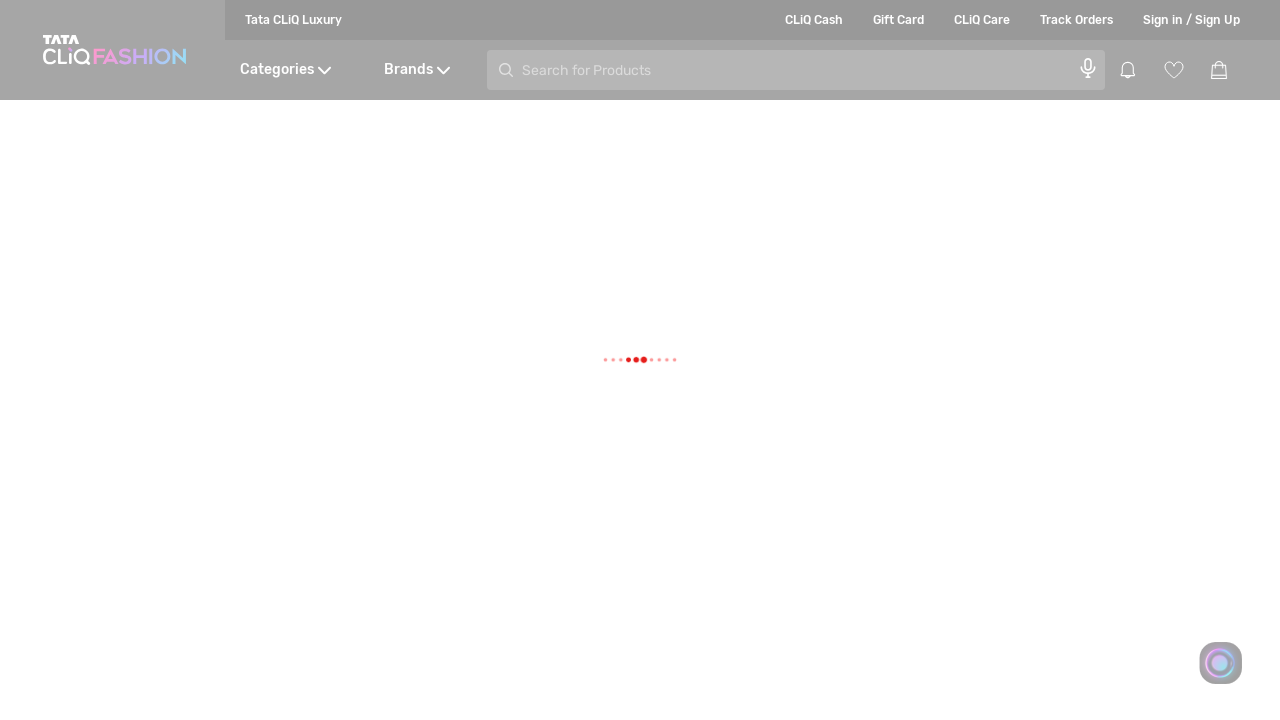